Tests handling of a simple JavaScript alert by triggering it and accepting it

Starting URL: https://the-internet.herokuapp.com/javascript_alerts

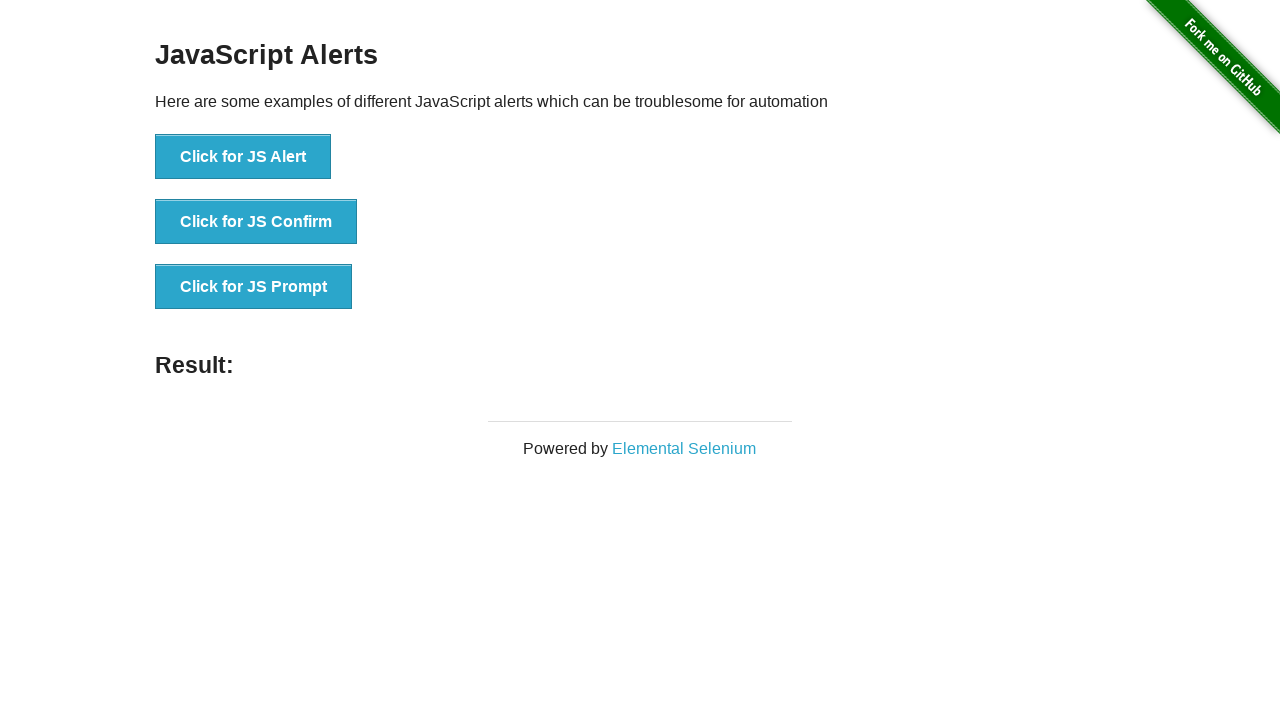

Clicked button to trigger JavaScript alert at (243, 157) on //button[@onclick="jsAlert()"]
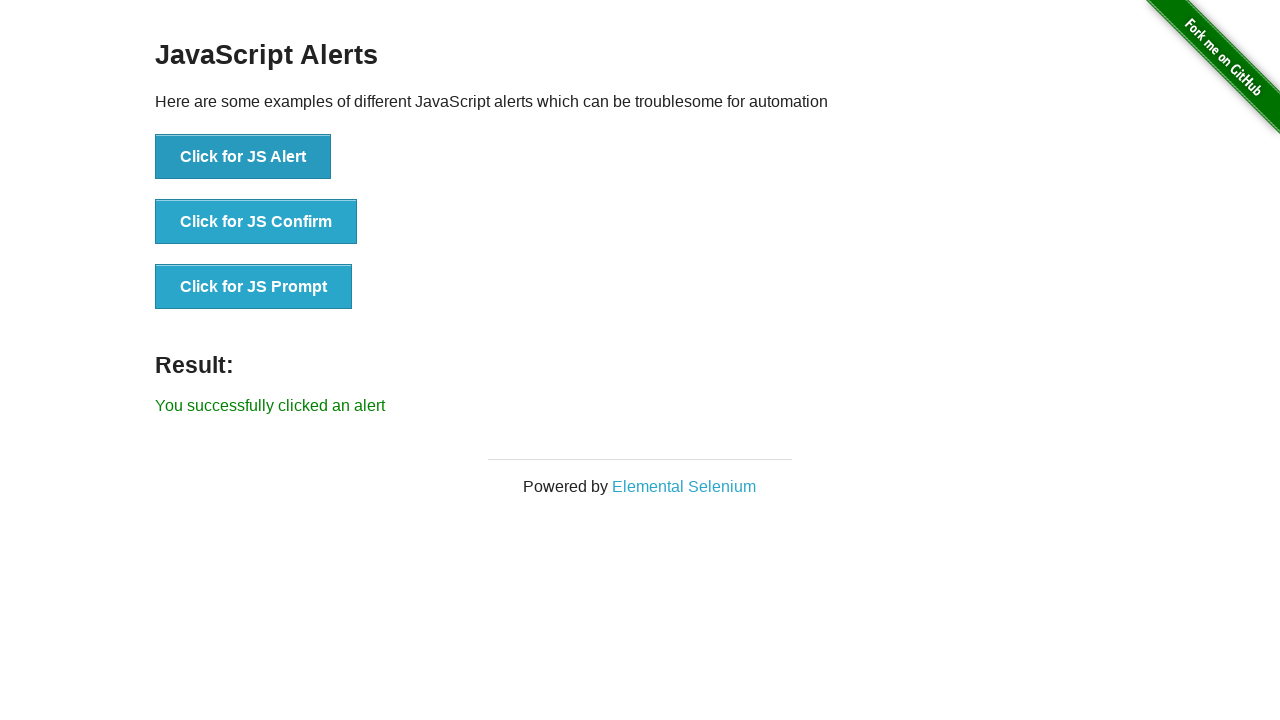

Set up dialog handler to accept alerts
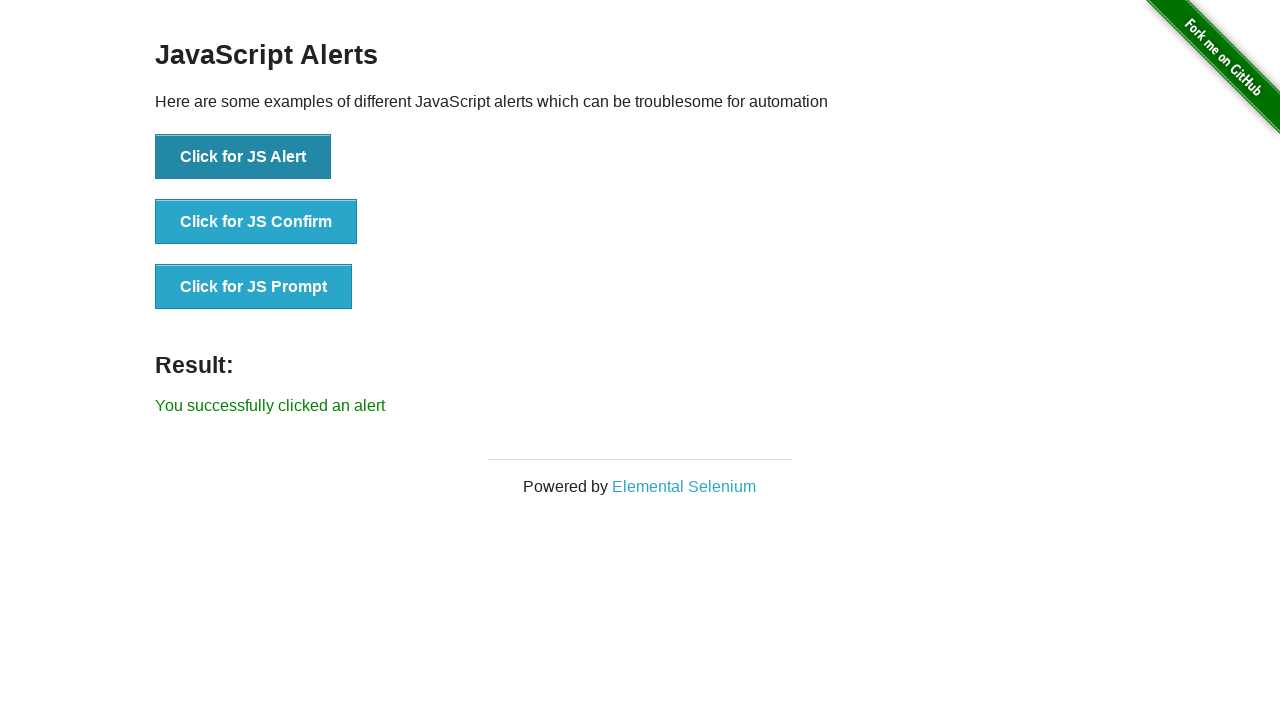

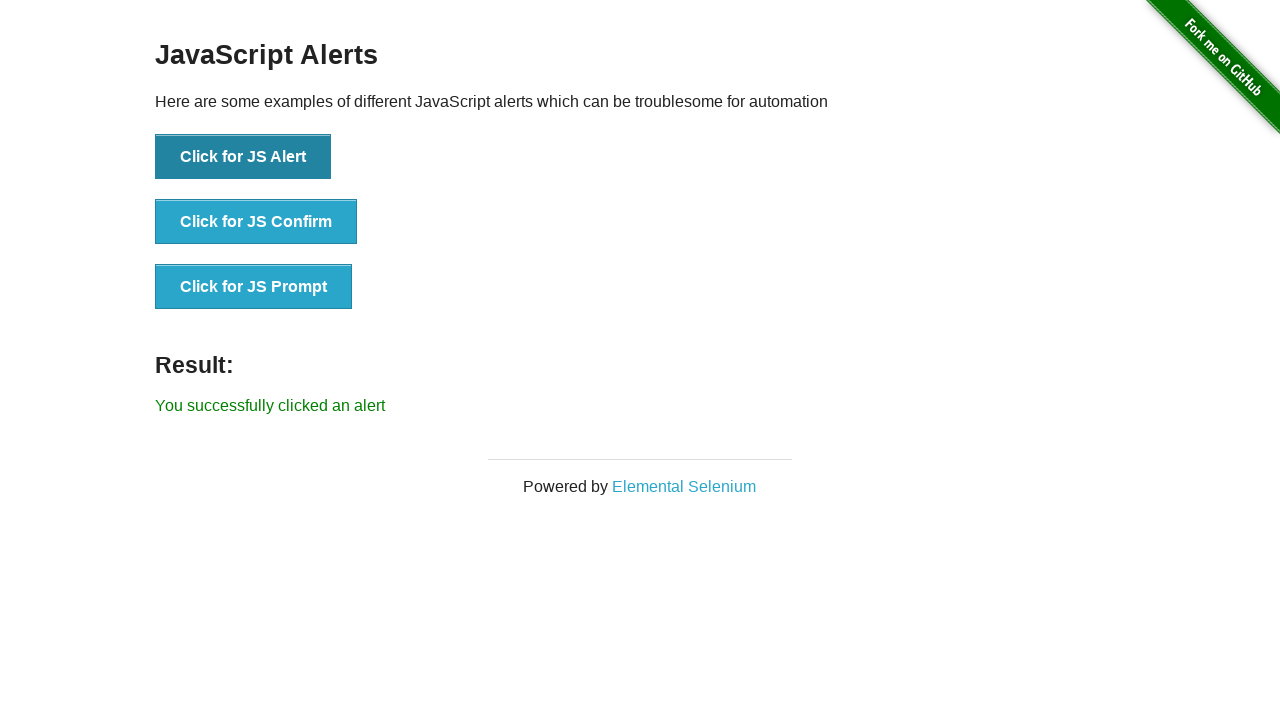